Tests radio button handling on Singapore Airlines booking page by selecting the redeem flights option and verifying selection state

Starting URL: https://www.singaporeair.com/en_UK/us/home#/book/bookflight

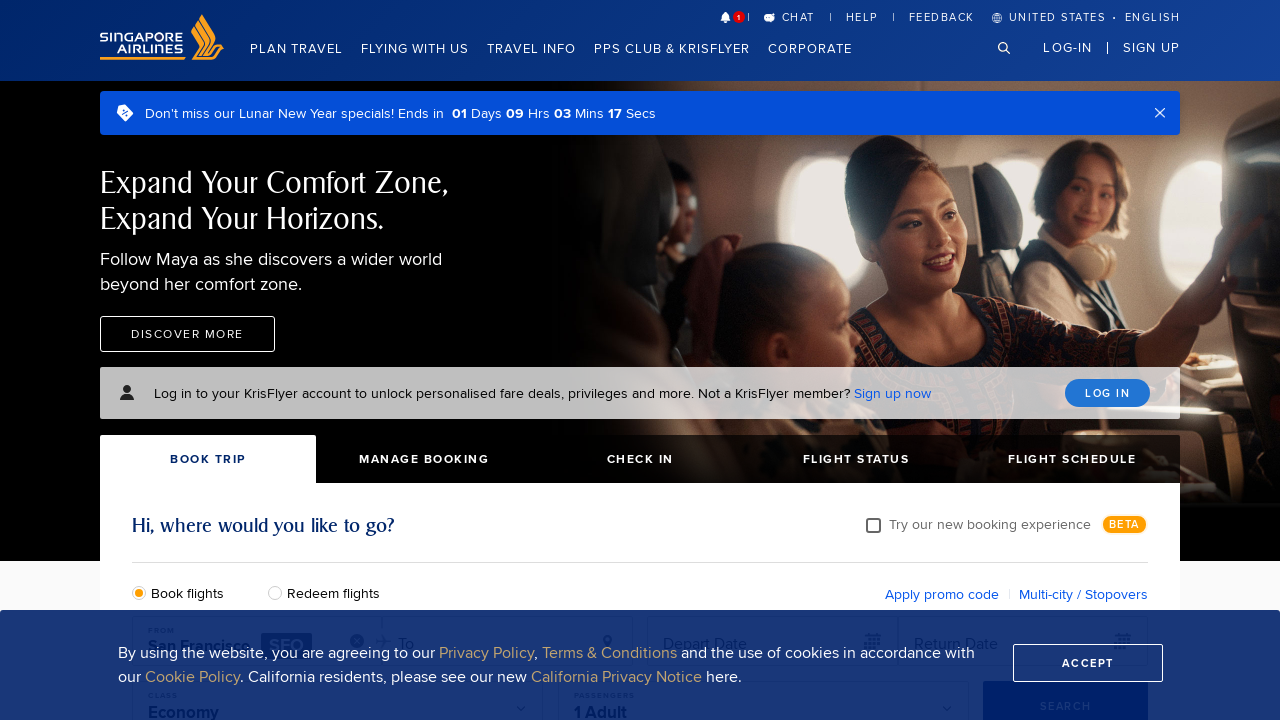

Clicked on the redeem flights radio button at (280, 592) on #redeemFlights
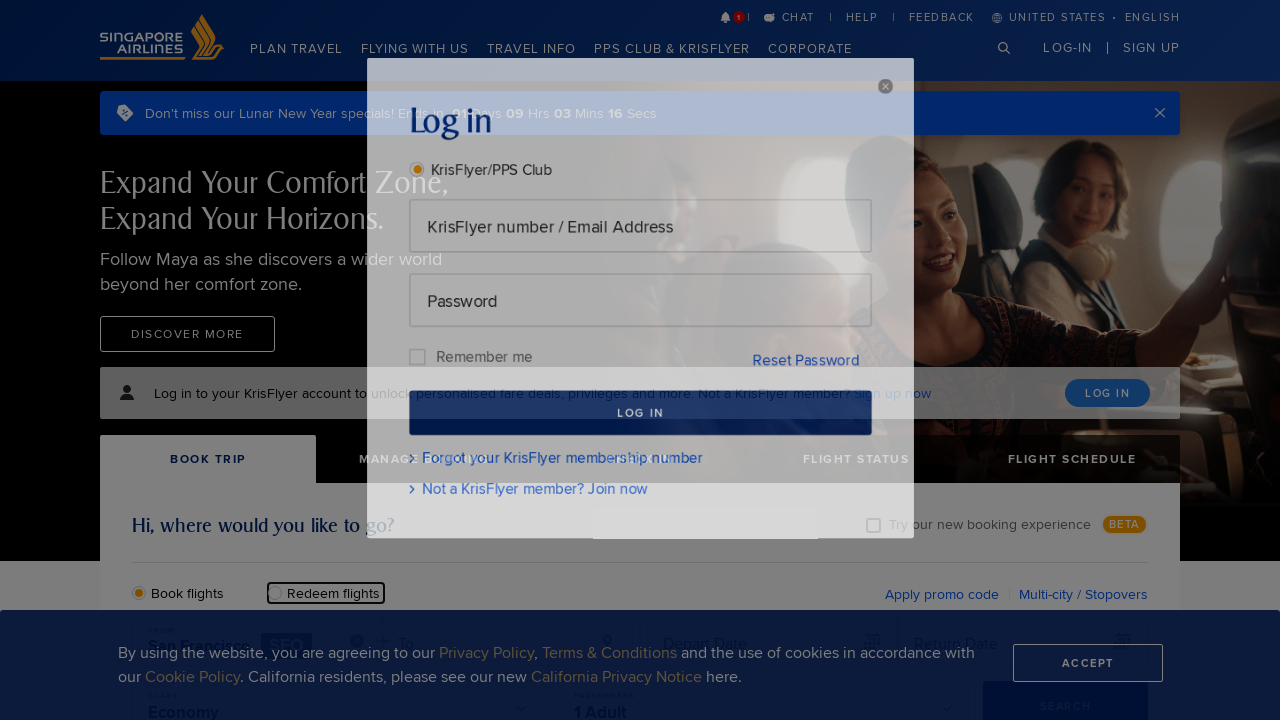

Waited 500ms for the radio button selection to register
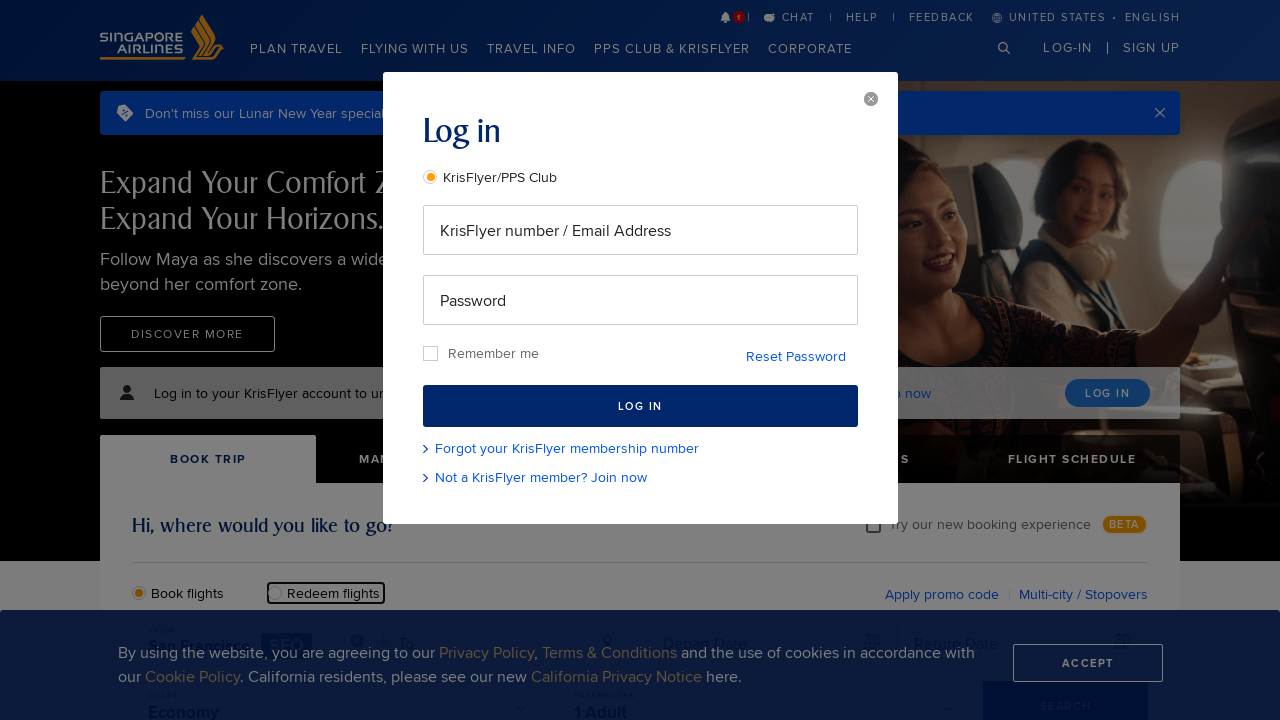

Located the redeem flights radio button element
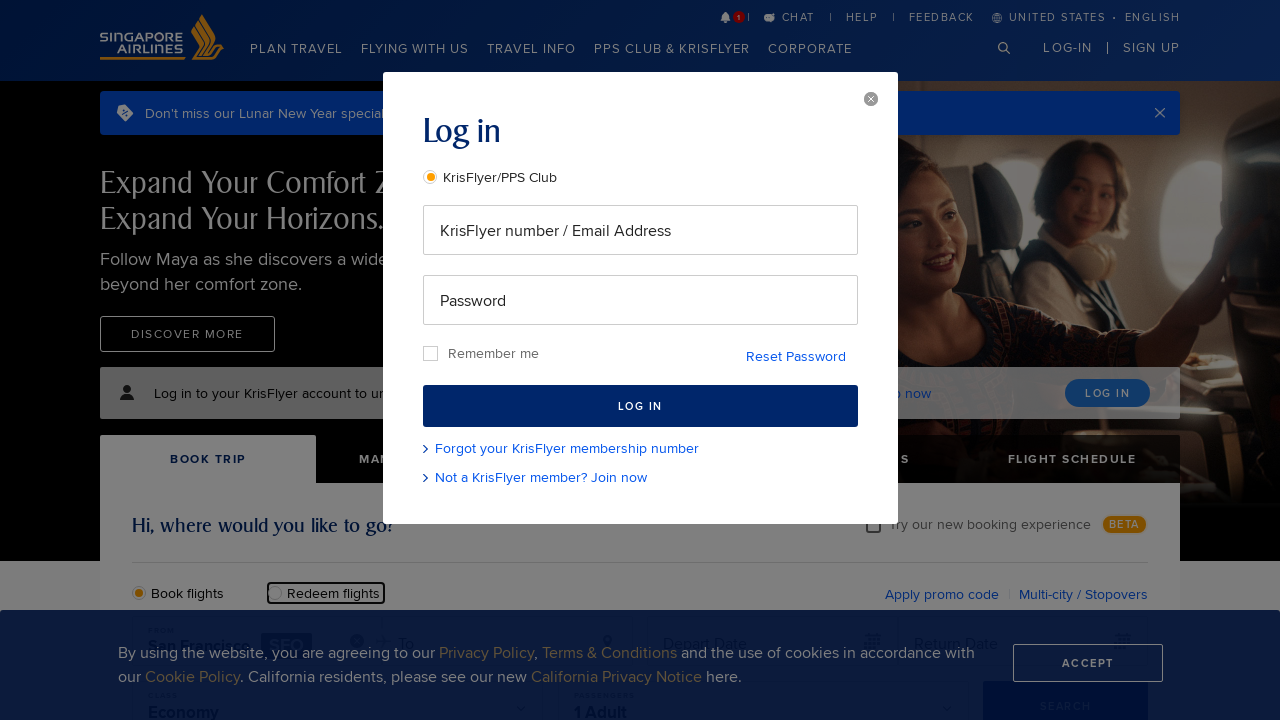

Verified that the redeem flights radio button is selected
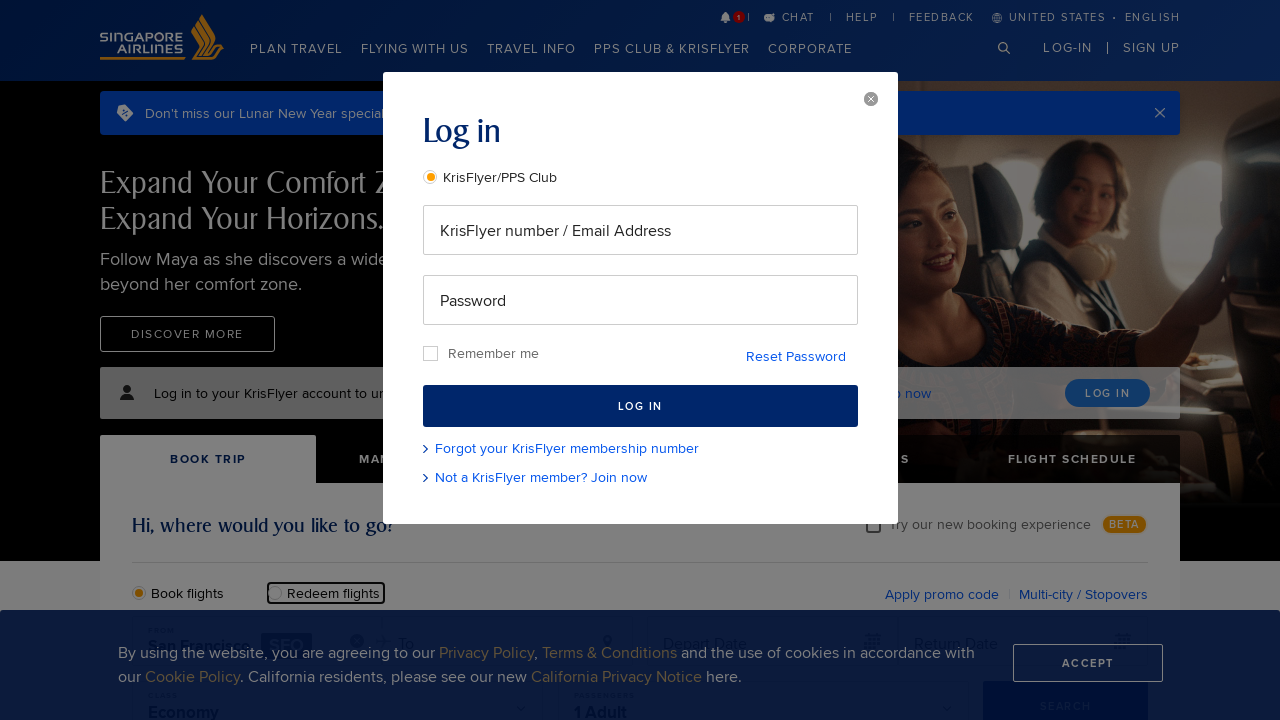

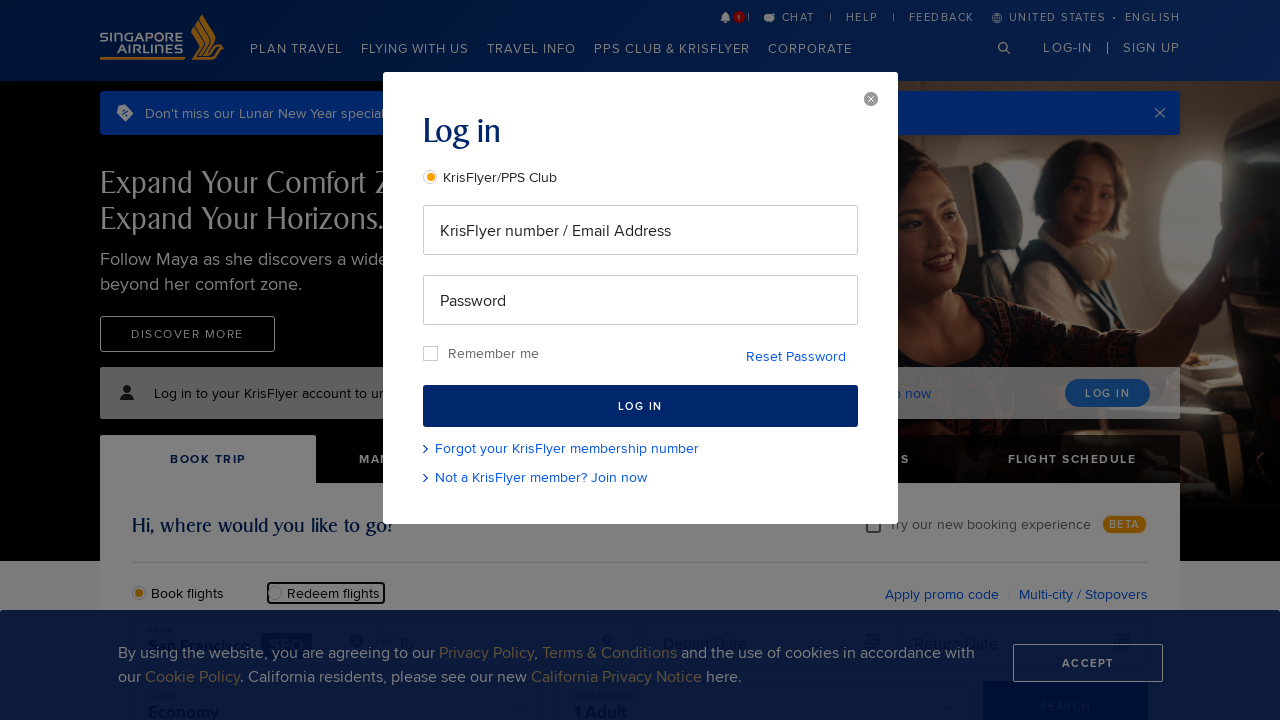